Navigates to a Selenium practice page, maximizes the window, scrolls down to view a web table, and verifies that table cells are present and accessible.

Starting URL: https://www.techlistic.com/p/demo-selenium-practice.html

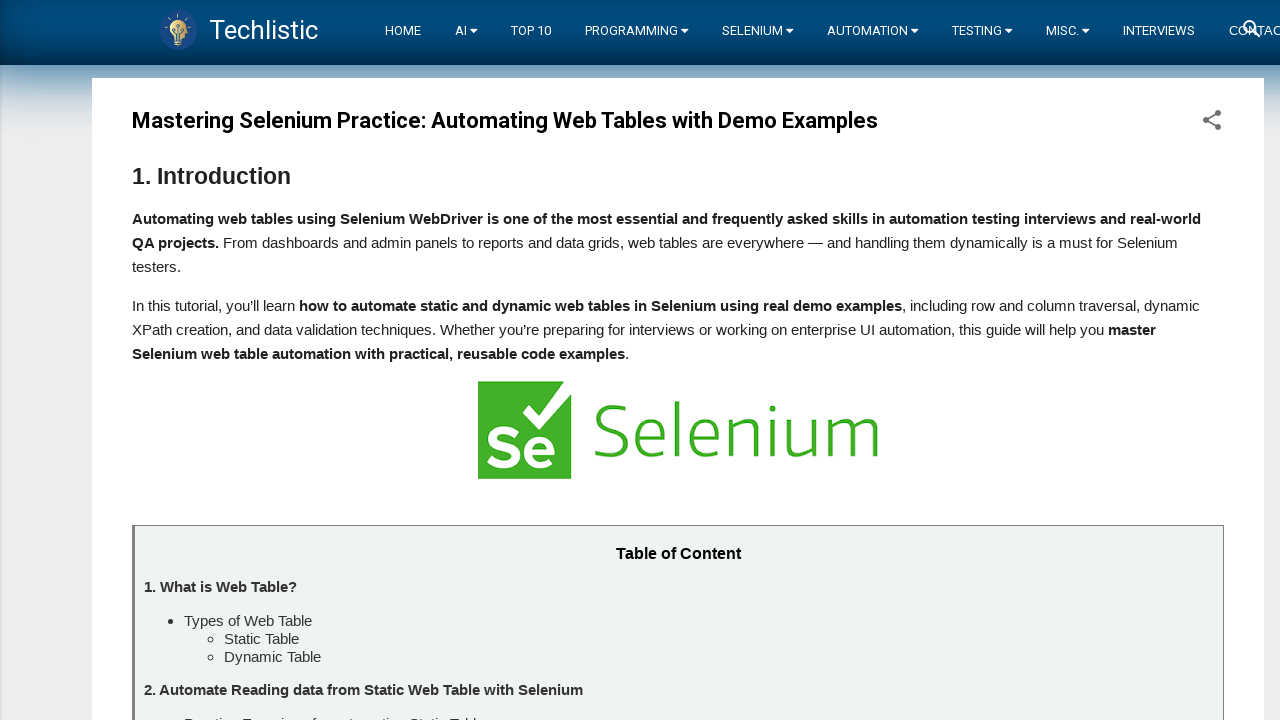

Scrolled down 500 pixels to view the web table
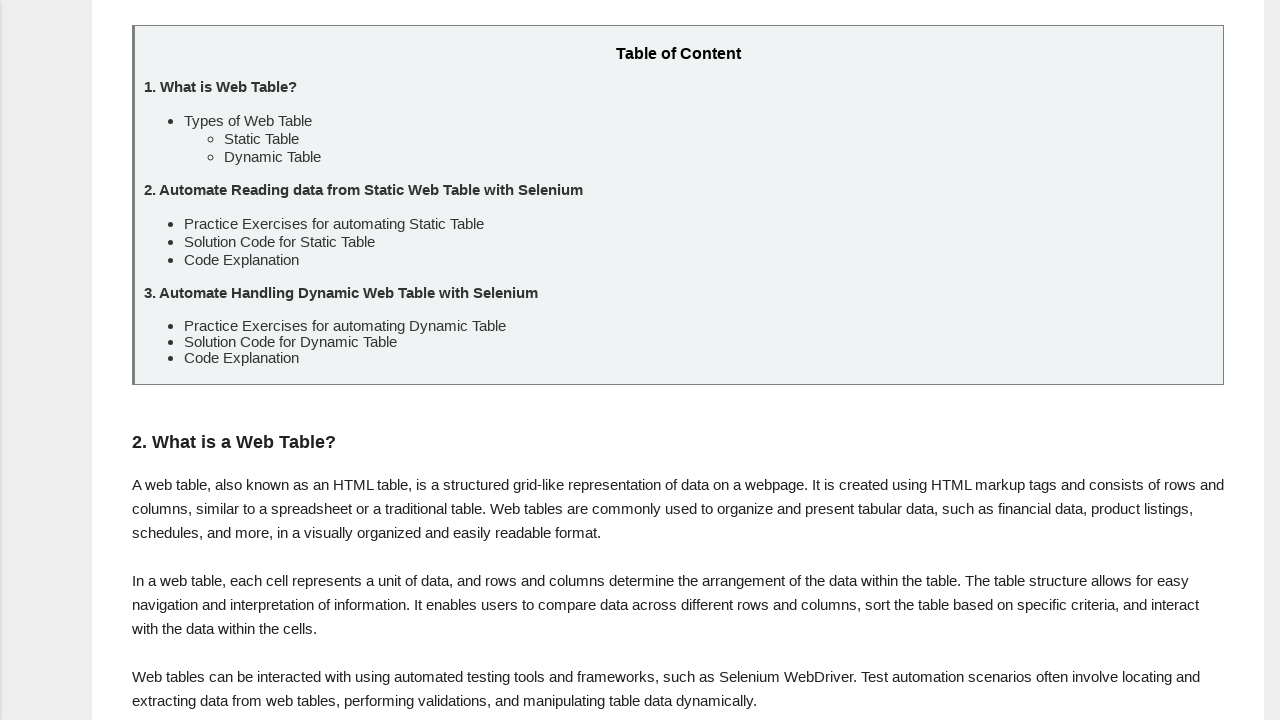

Table body loaded and became visible
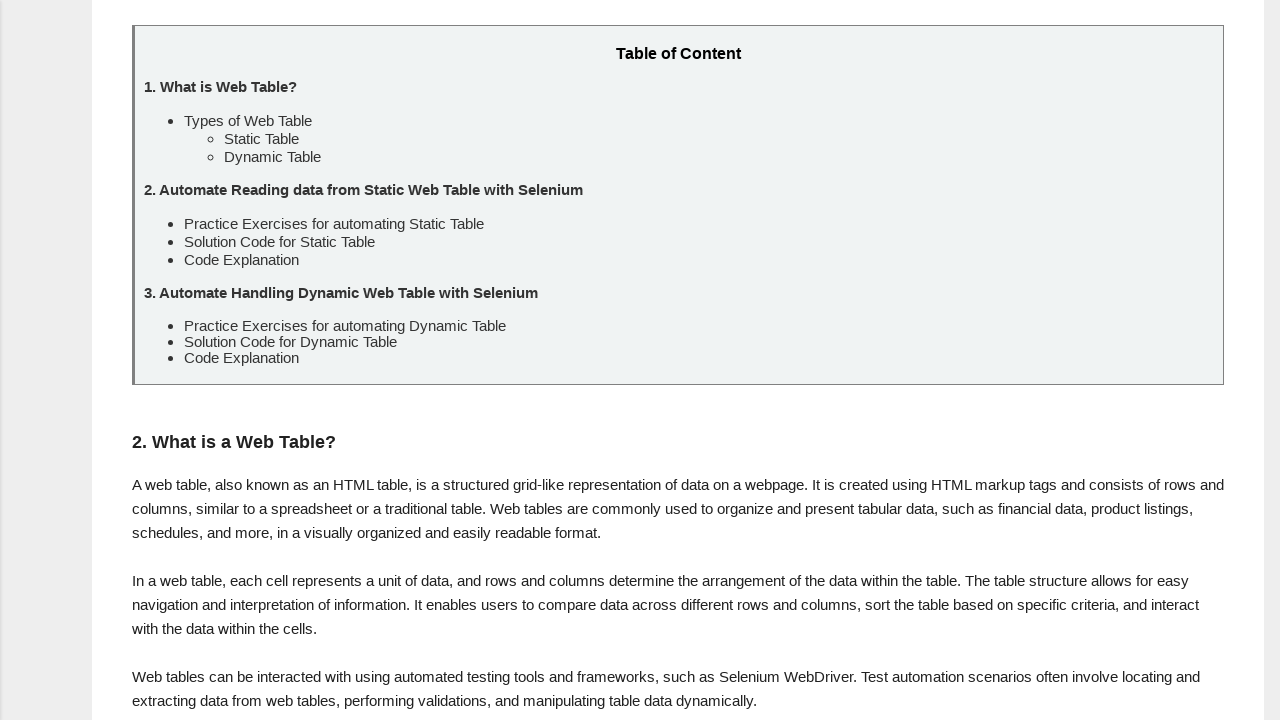

First data row cell became accessible
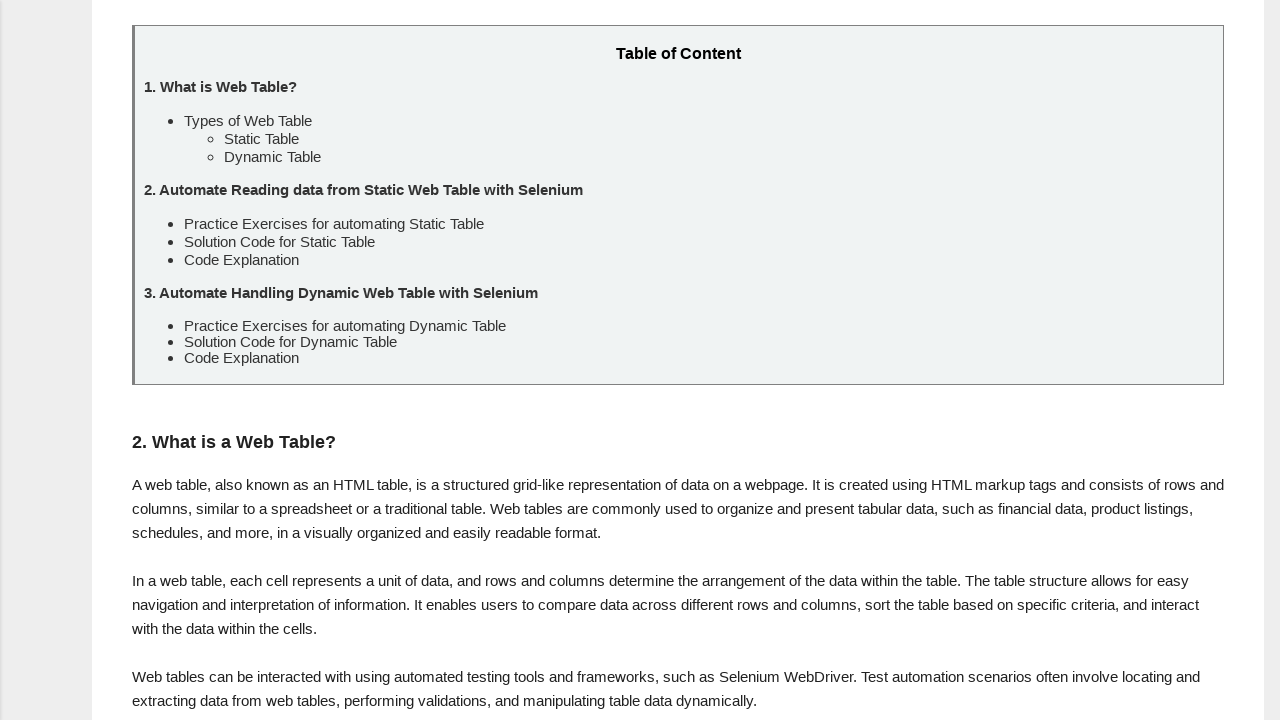

Verified table cell exists at row 2, column 1
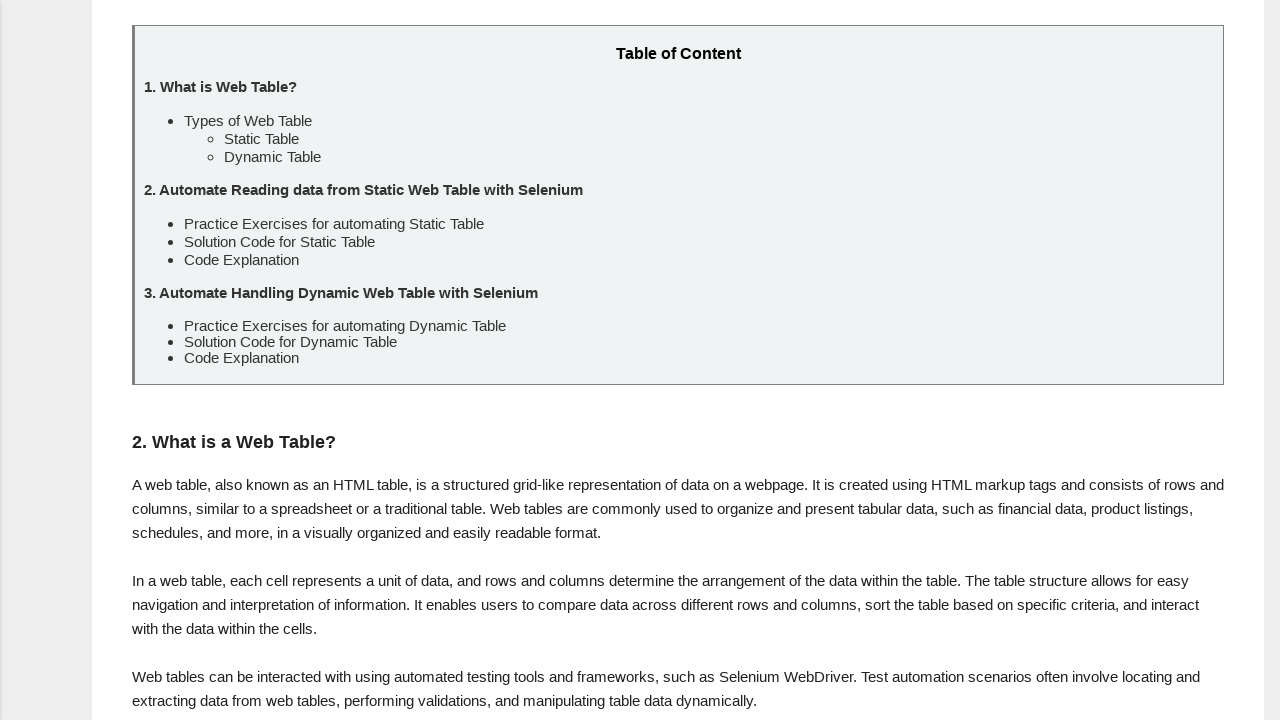

Verified table cell exists at row 2, column 2
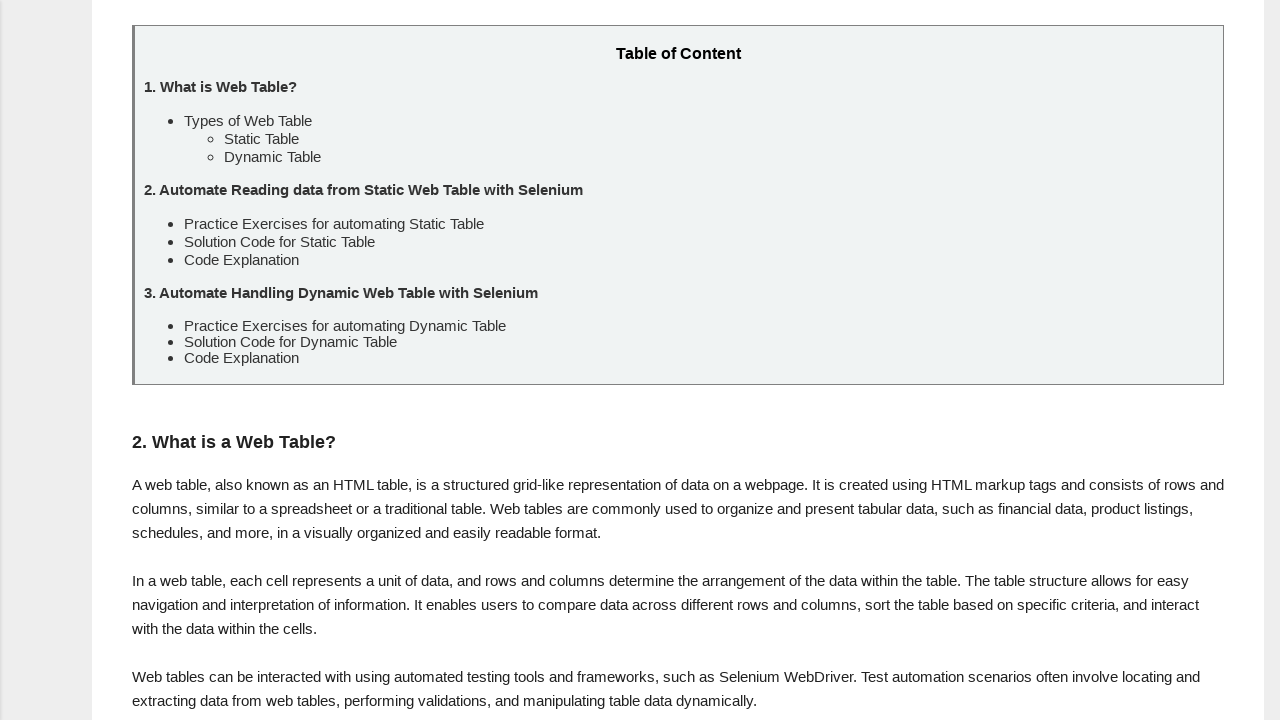

Verified table cell exists at row 2, column 3
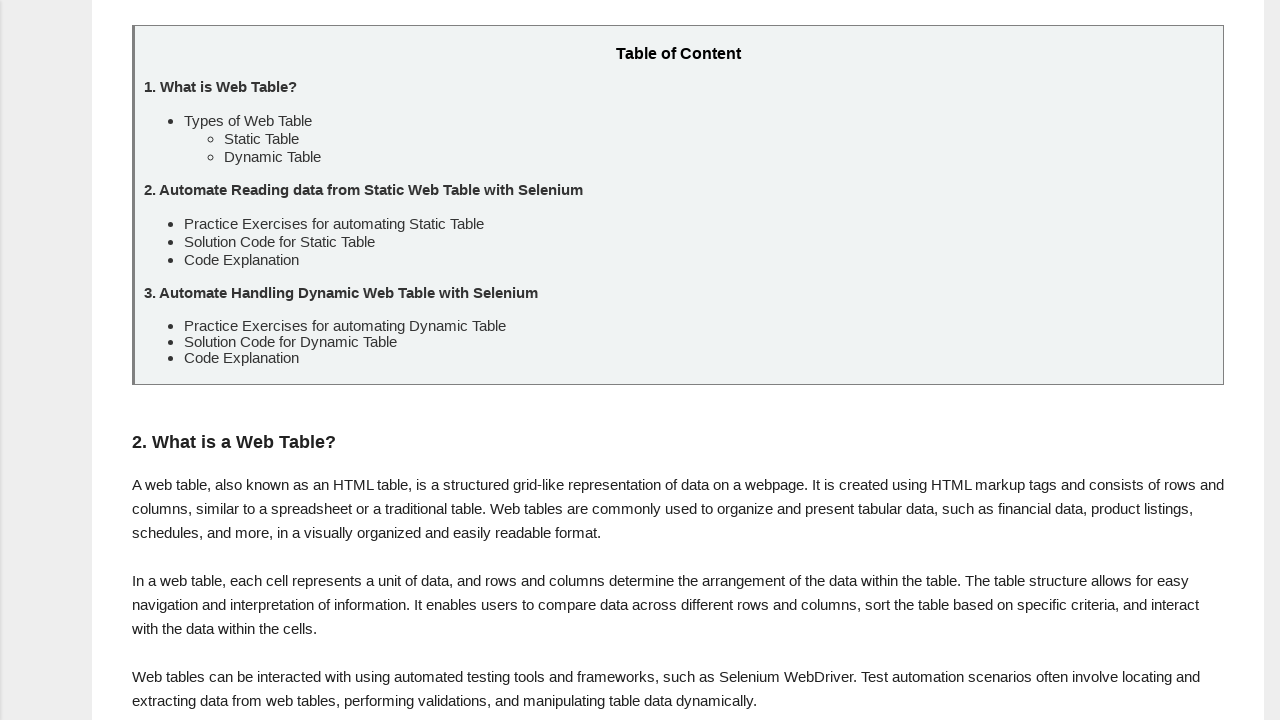

Verified table cell exists at row 3, column 1
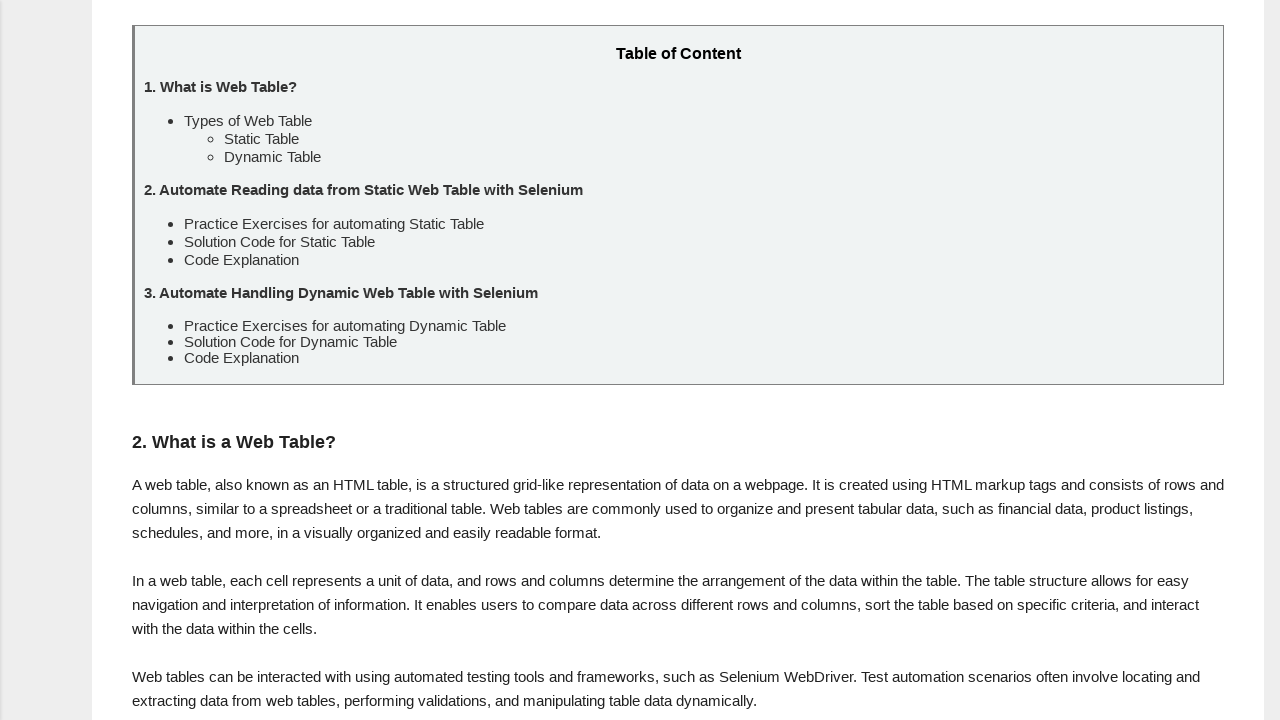

Verified table cell exists at row 3, column 2
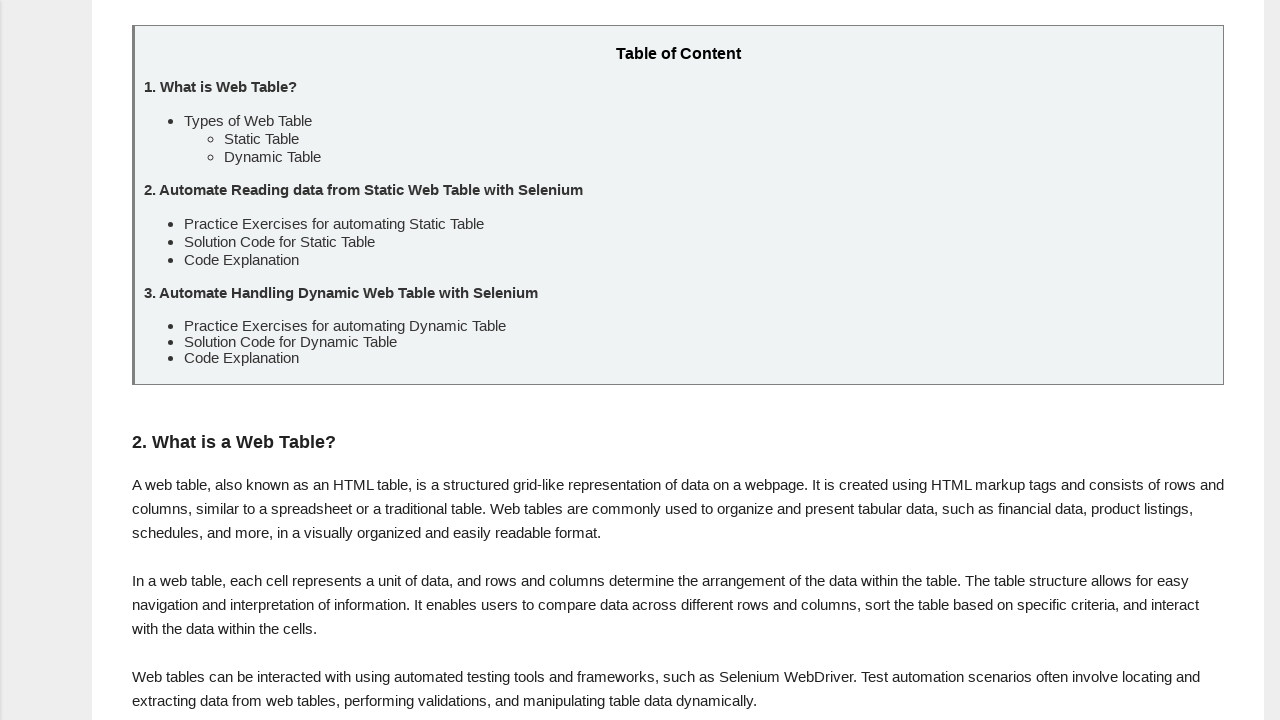

Verified table cell exists at row 3, column 3
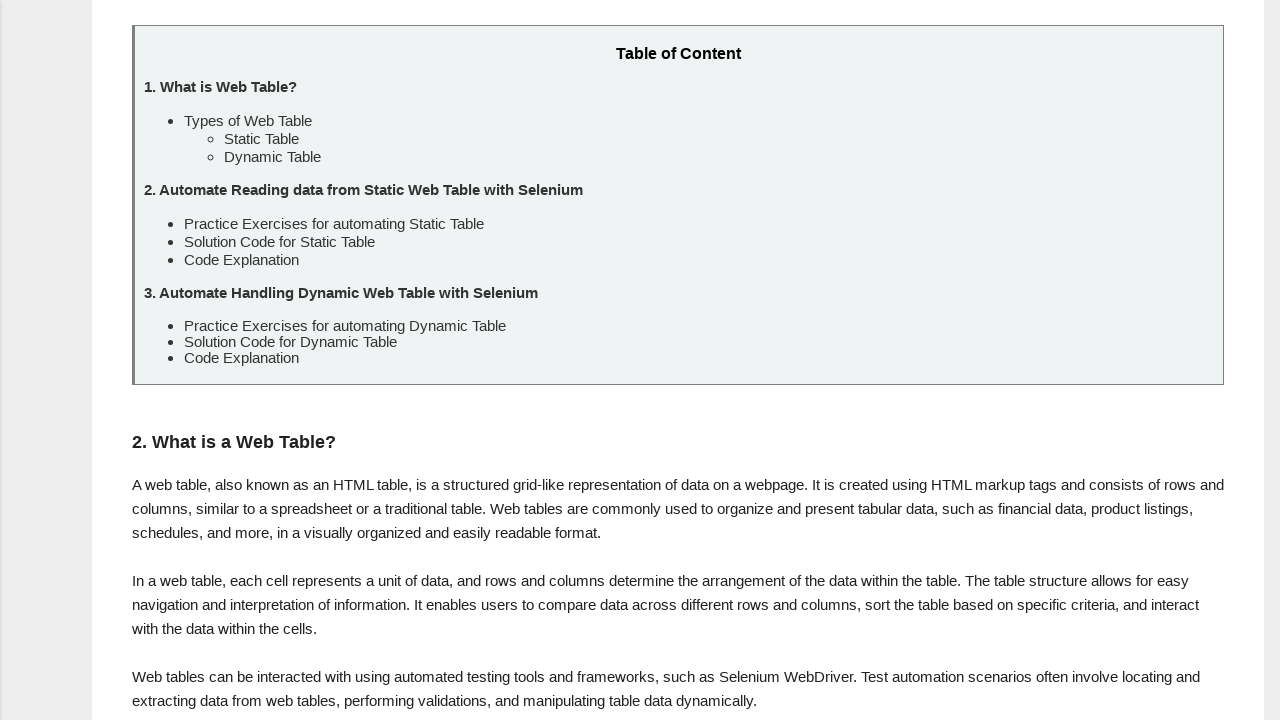

Verified table cell exists at row 4, column 1
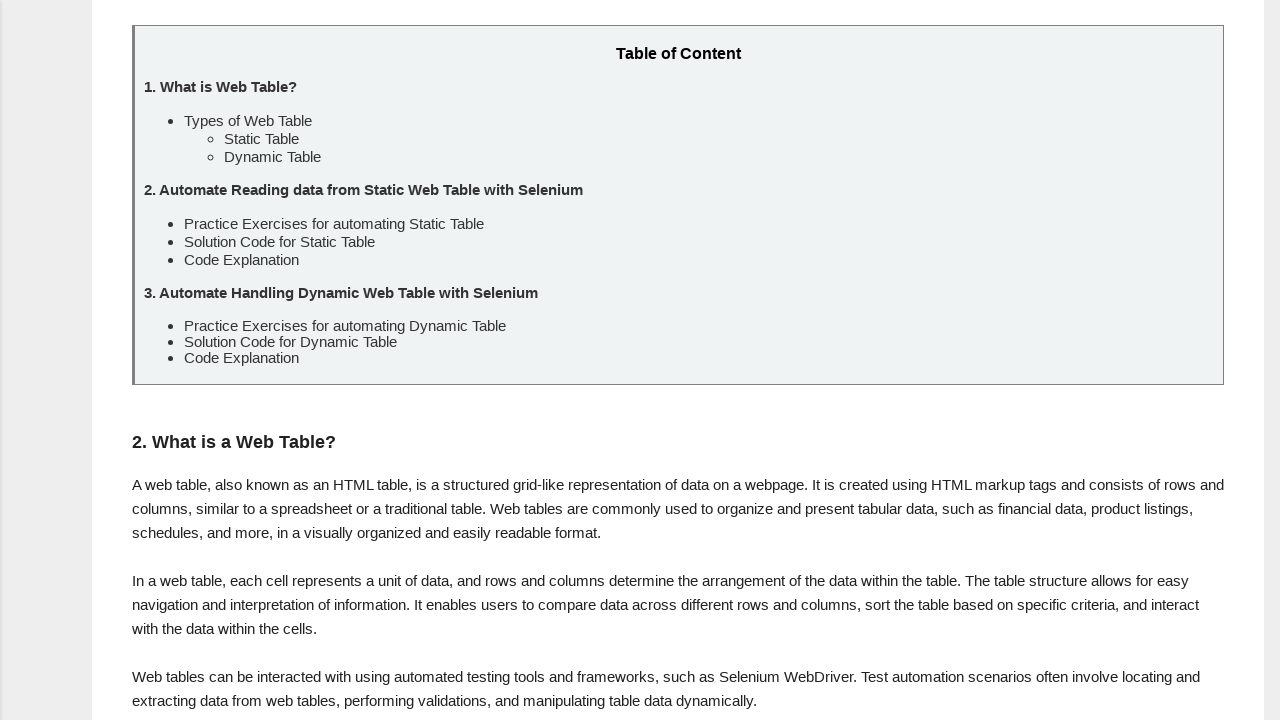

Verified table cell exists at row 4, column 2
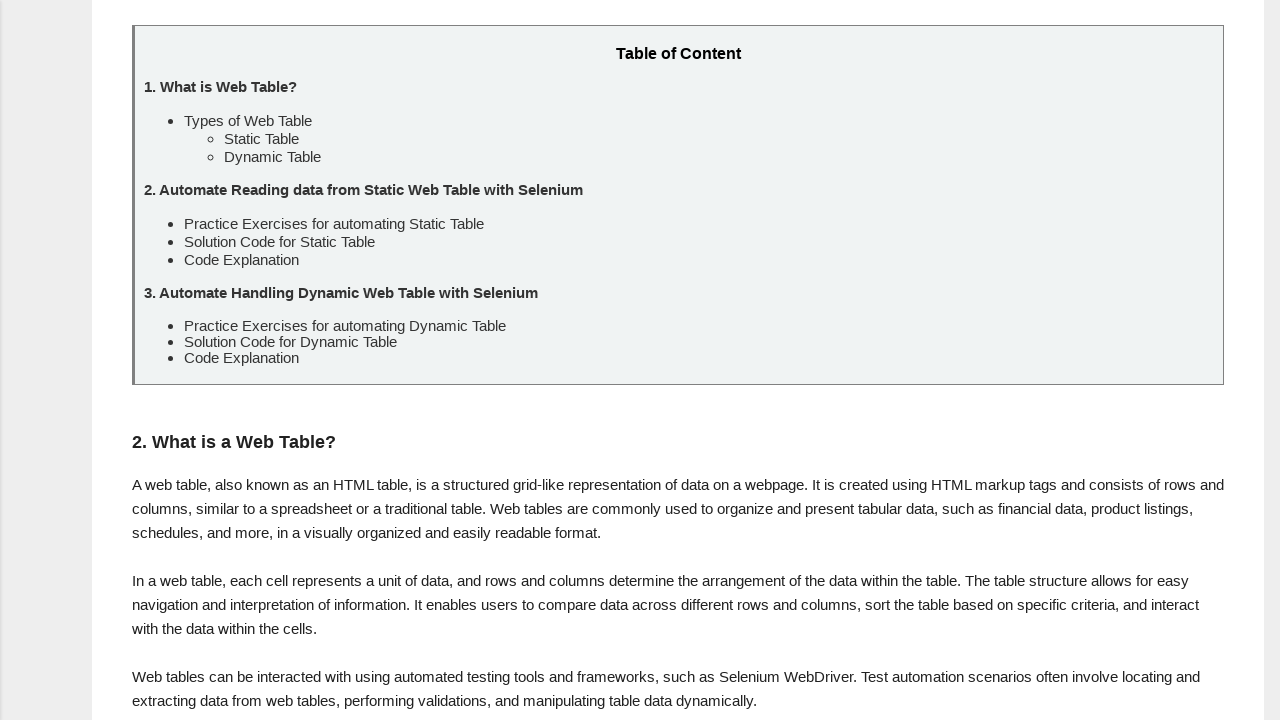

Verified table cell exists at row 4, column 3
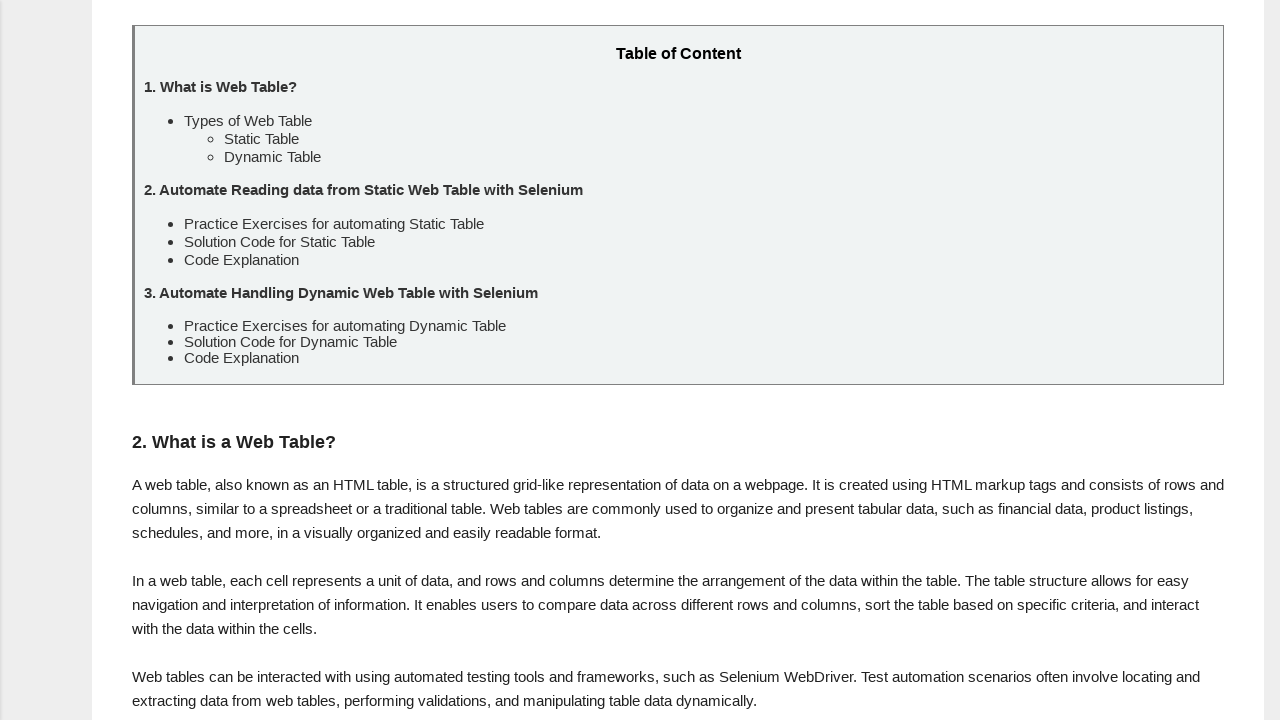

Verified table cell exists at row 5, column 1
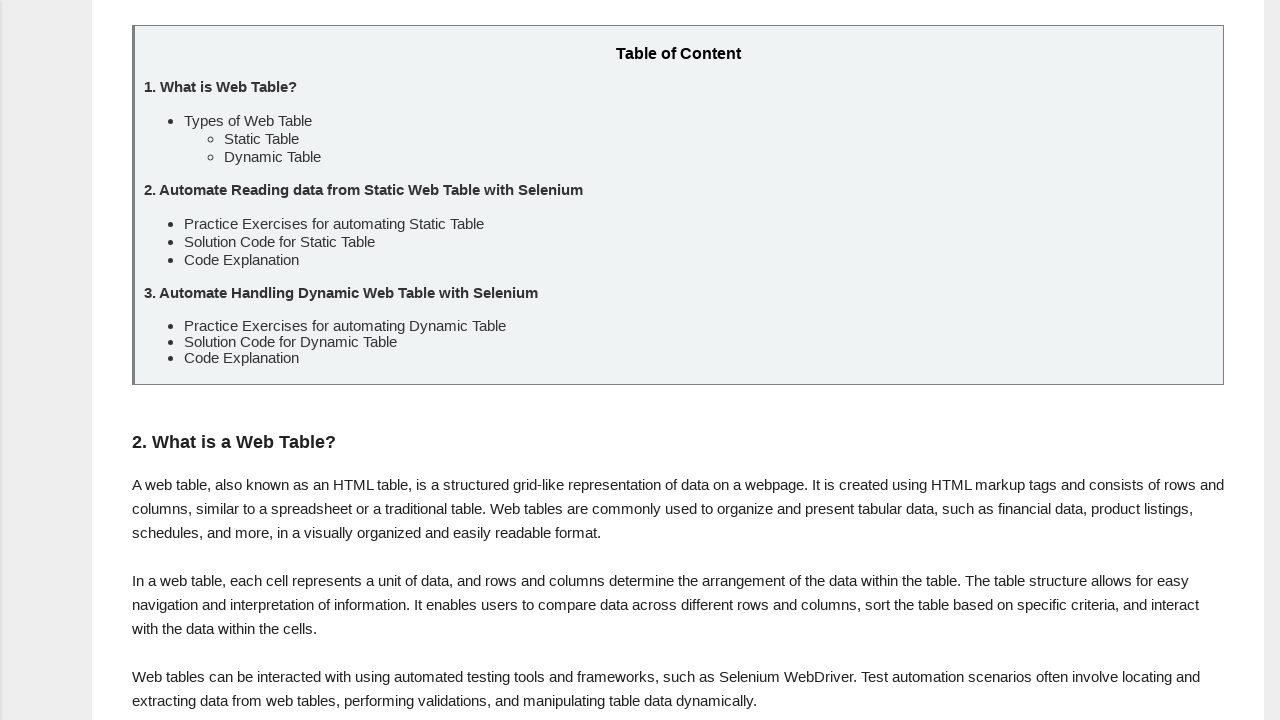

Verified table cell exists at row 5, column 2
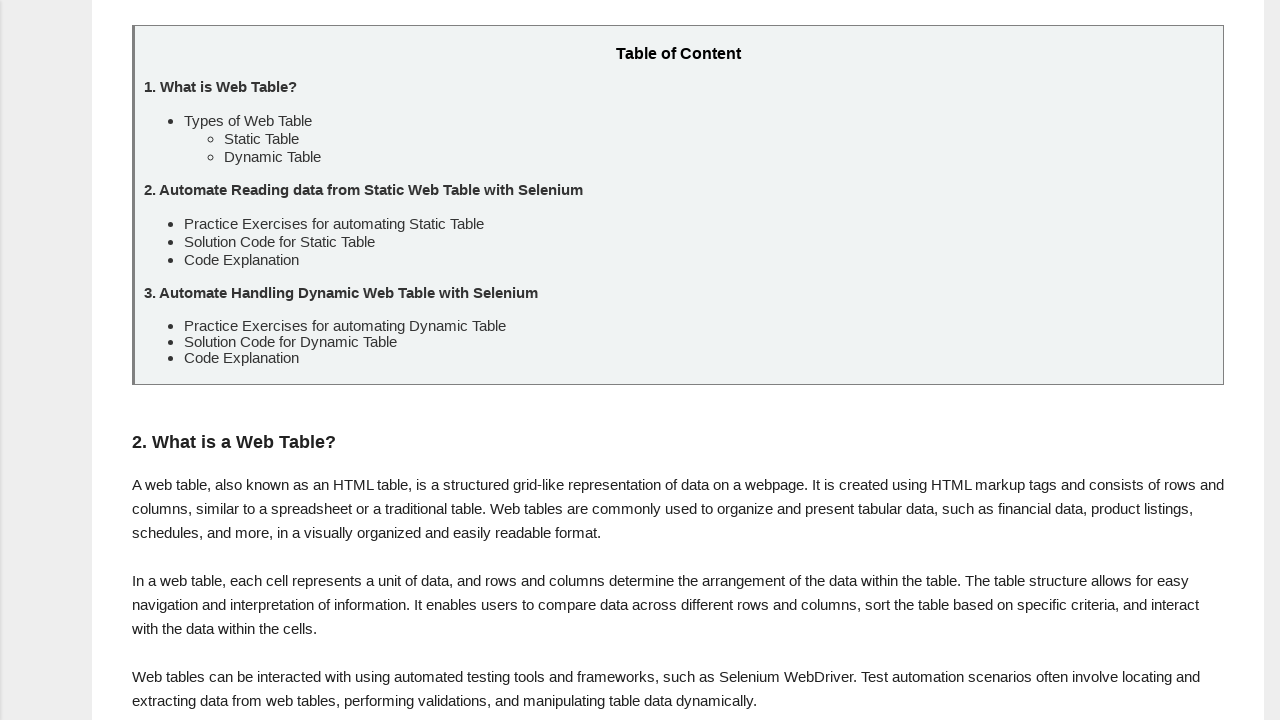

Verified table cell exists at row 5, column 3
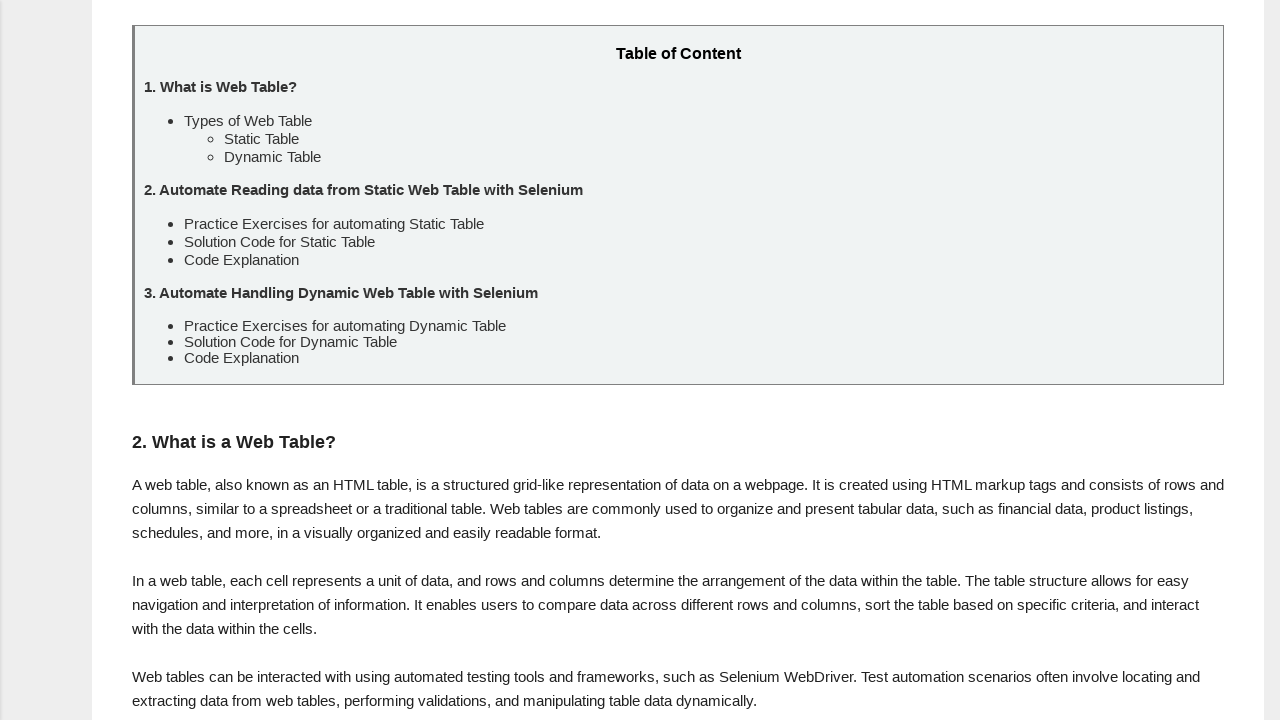

Verified table cell exists at row 6, column 1
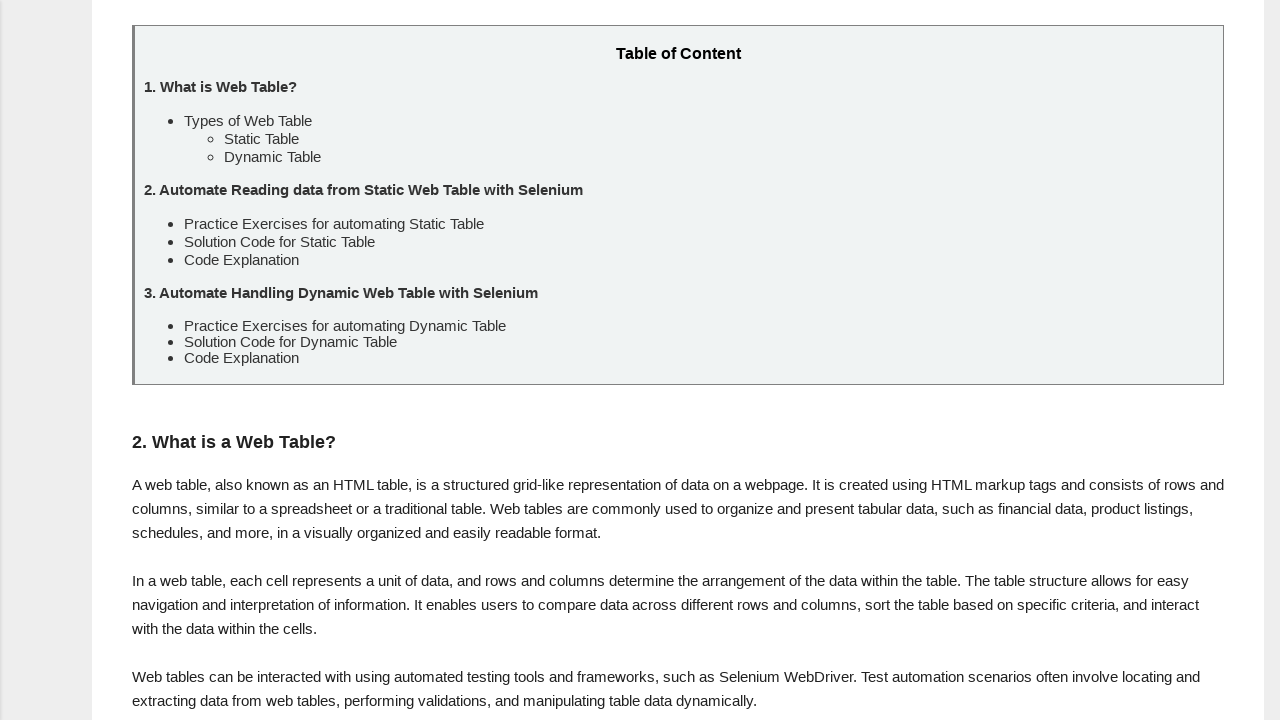

Verified table cell exists at row 6, column 2
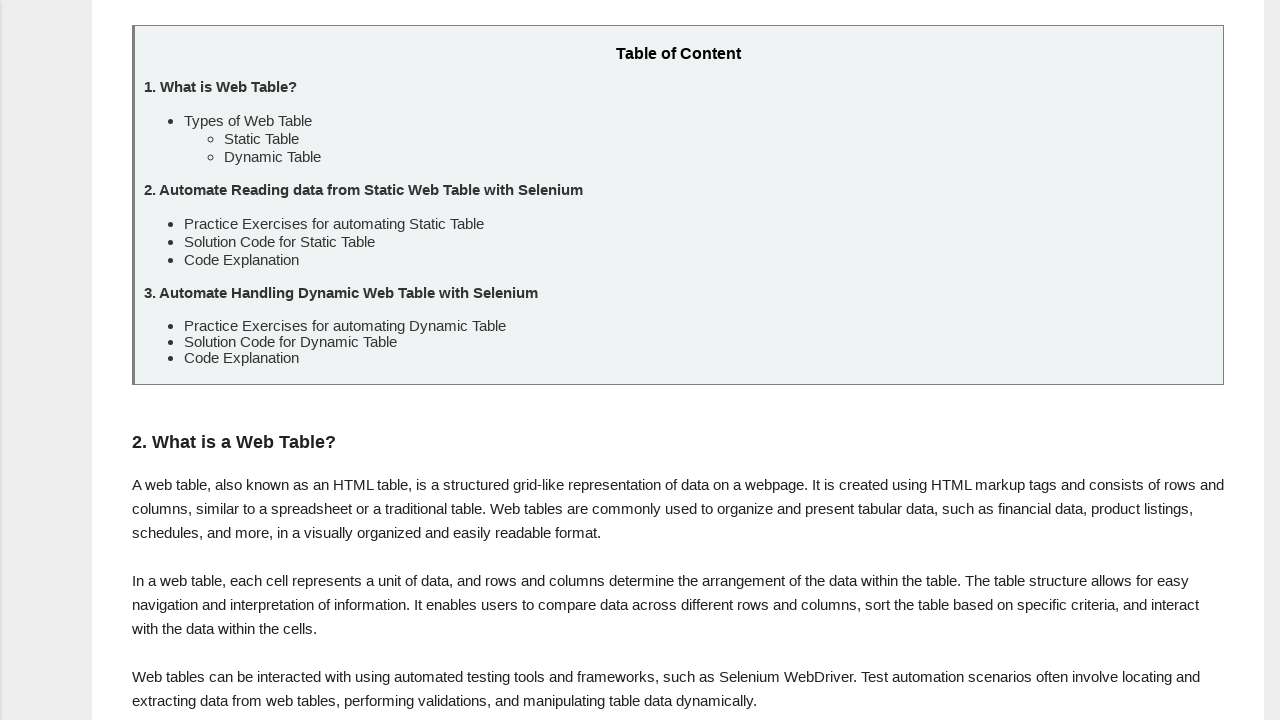

Verified table cell exists at row 6, column 3
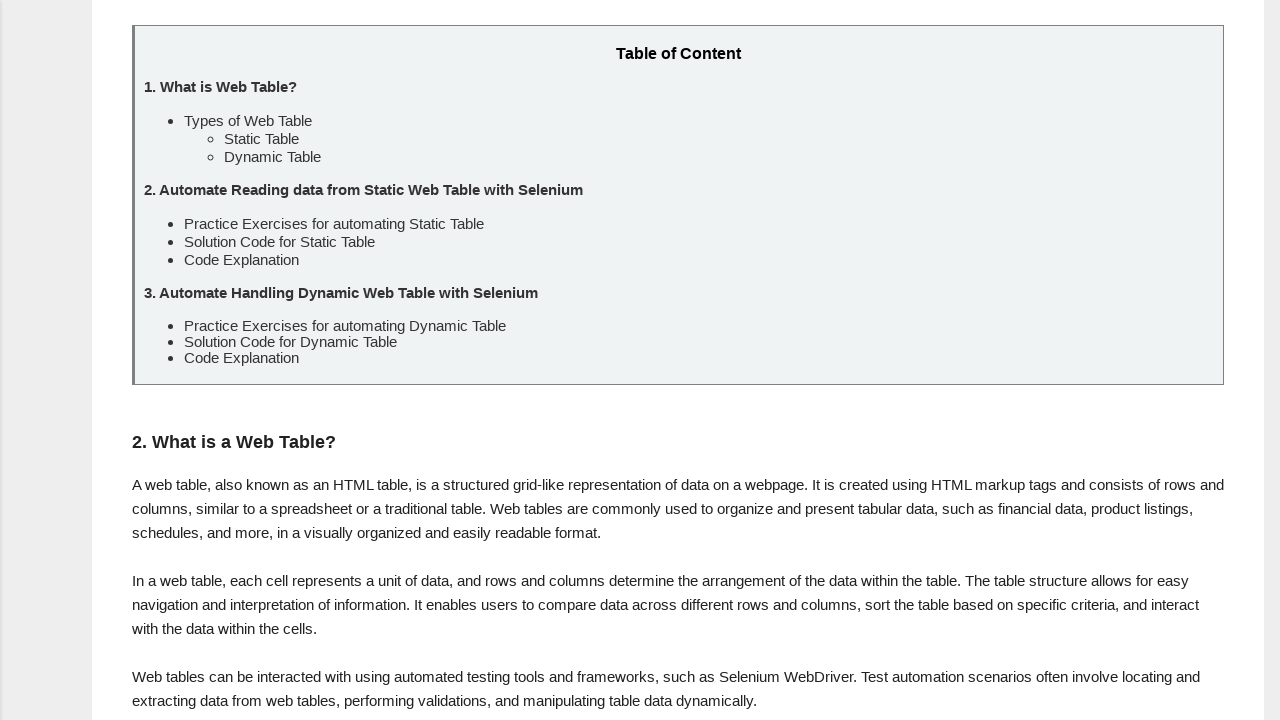

Verified table cell exists at row 7, column 1
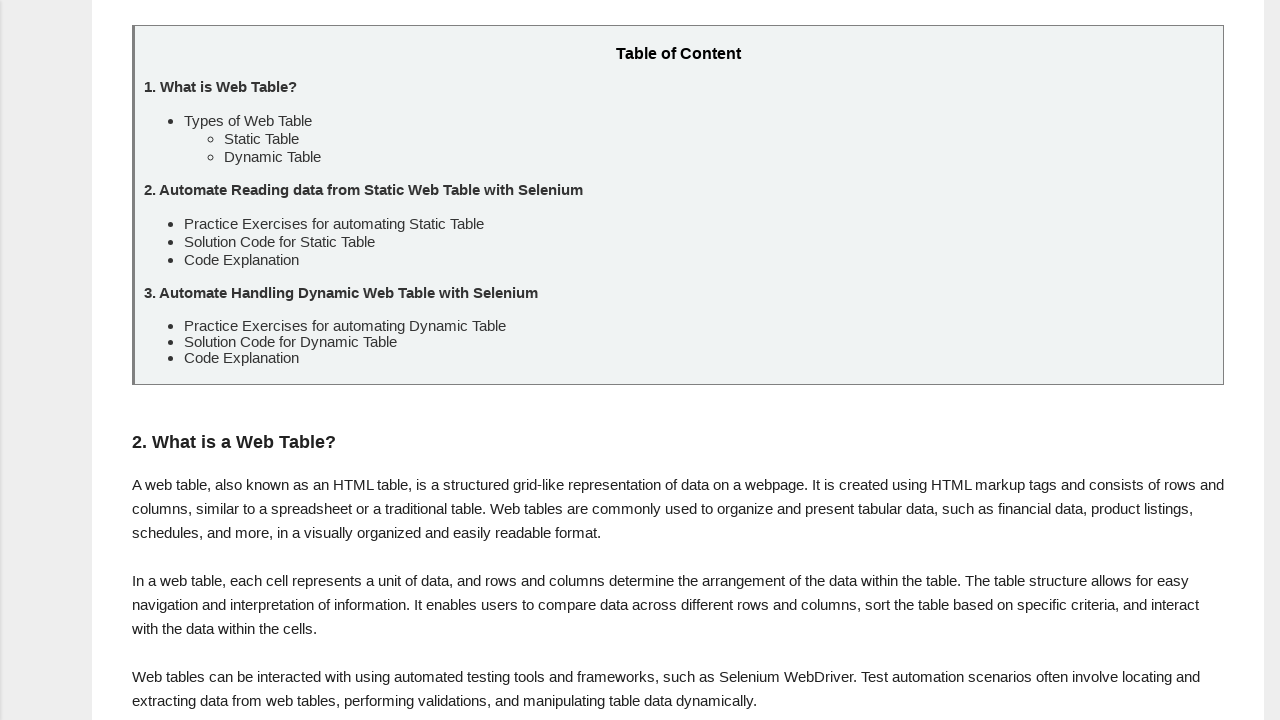

Verified table cell exists at row 7, column 2
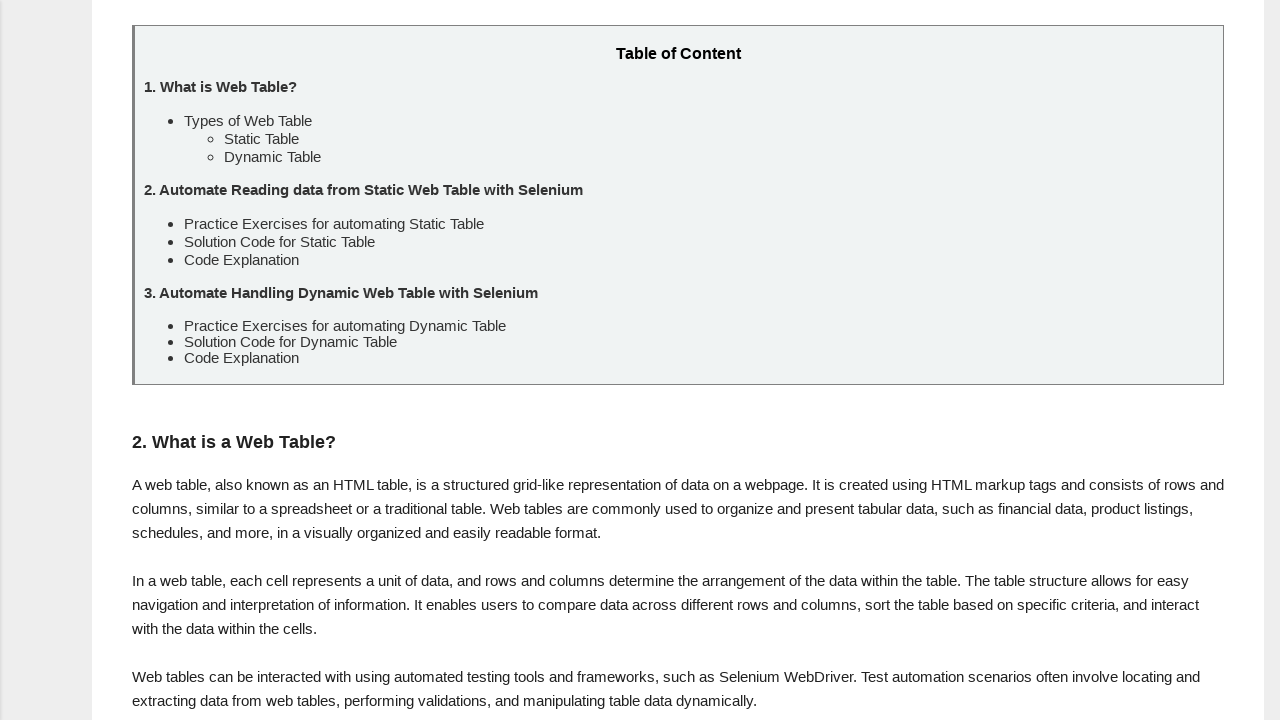

Verified table cell exists at row 7, column 3
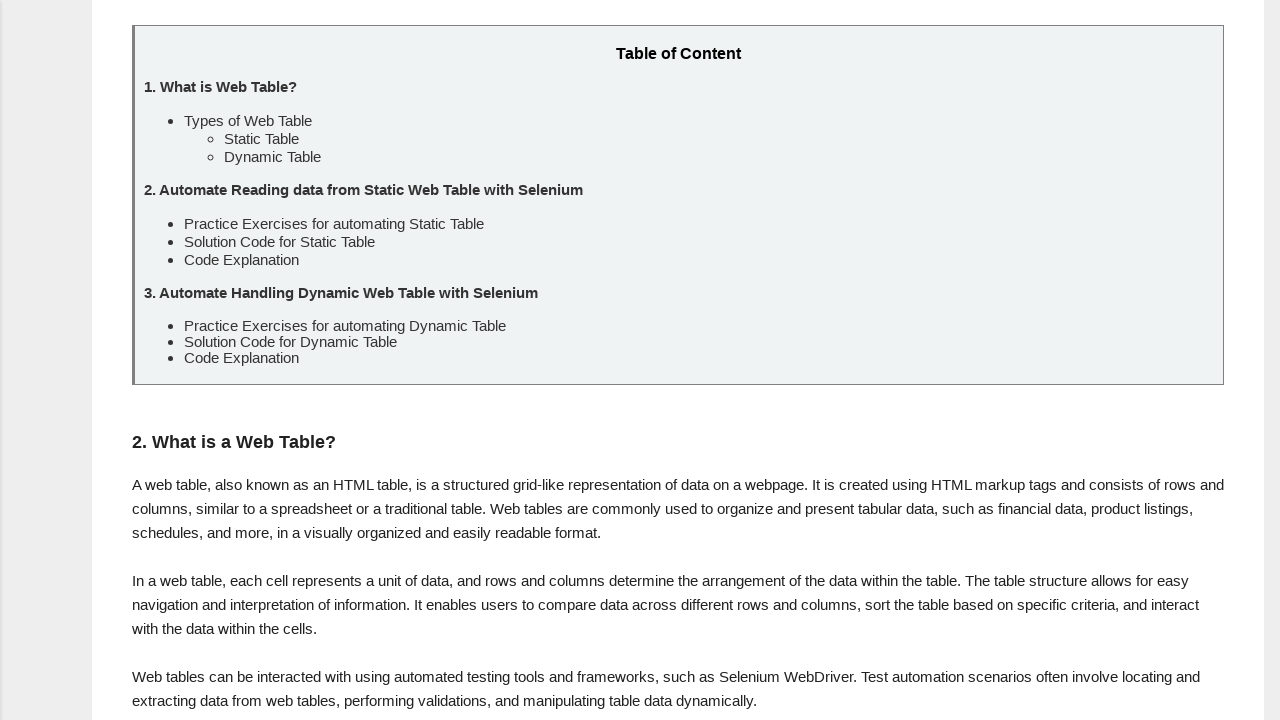

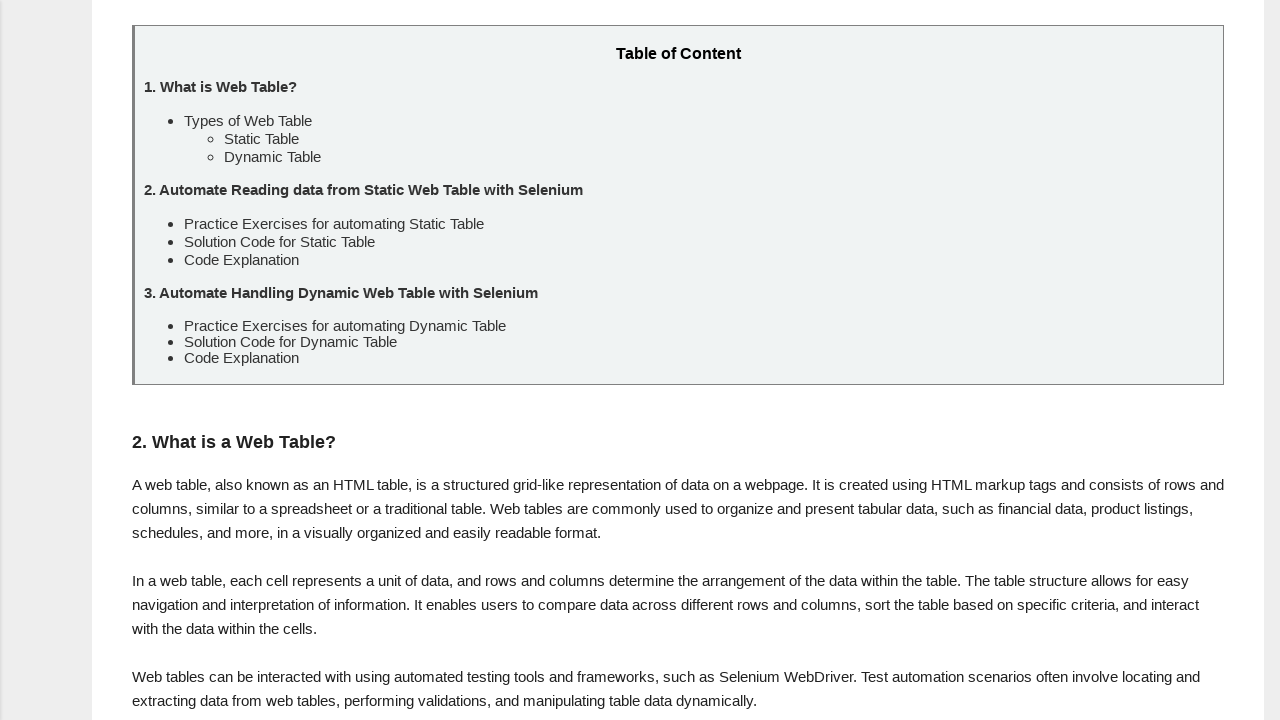